Tests the date of birth calendar picker by selecting a specific year, month, and day from the calendar widget

Starting URL: https://demoqa.com/

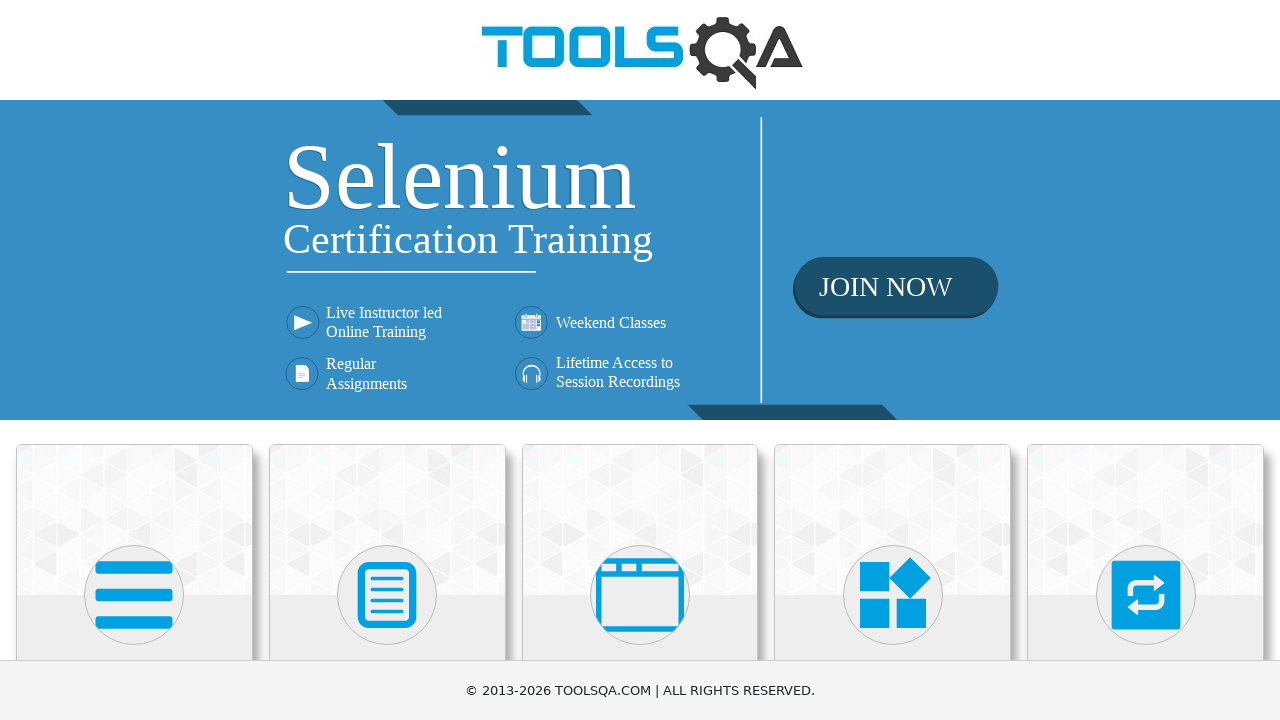

Scrolled down to view Forms section
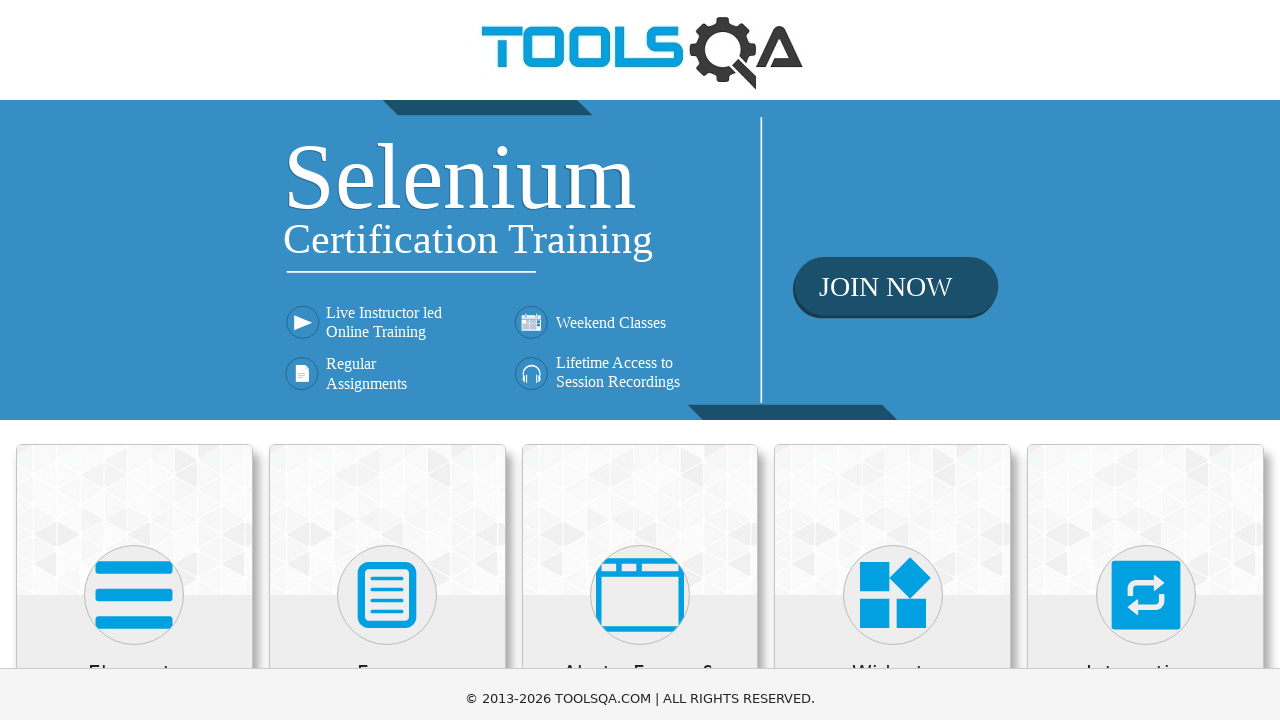

Clicked on Forms section at (387, 173) on xpath=//h5[text()='Forms']
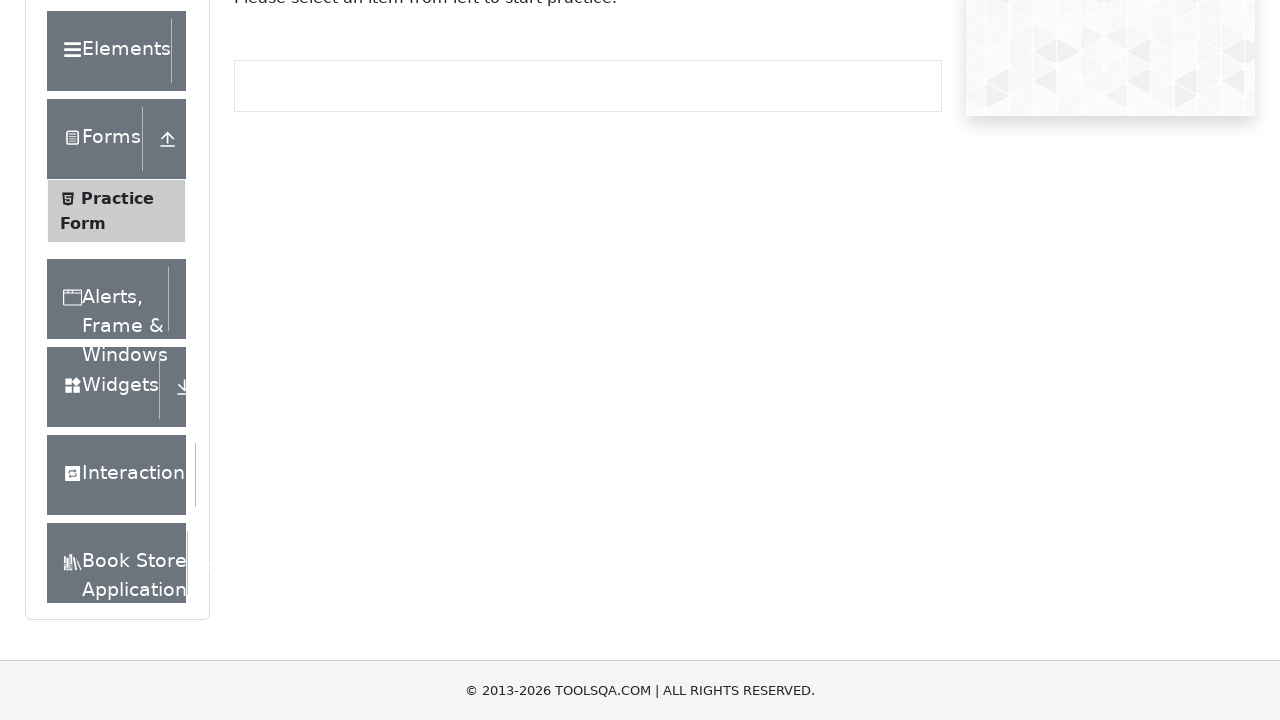

Clicked on Practice Form option at (117, 198) on xpath=//span[text()='Practice Form']
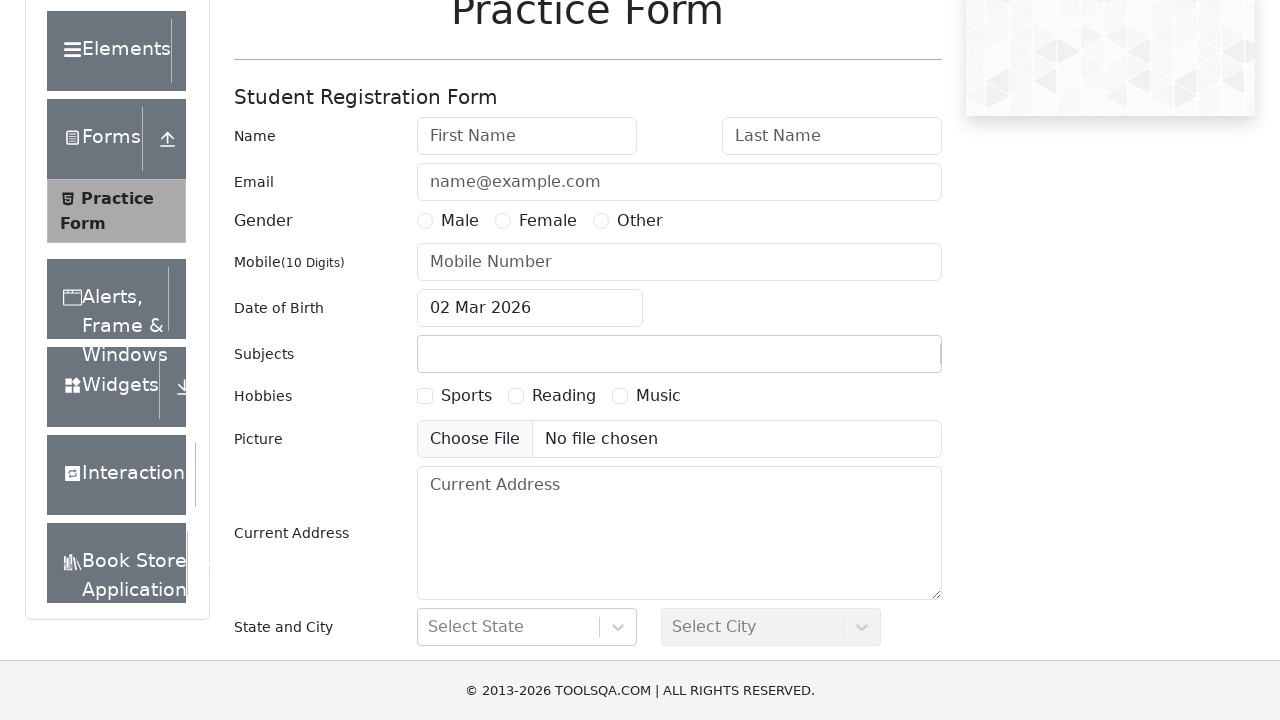

Clicked on date of birth input field to open calendar picker at (530, 308) on #dateOfBirthInput
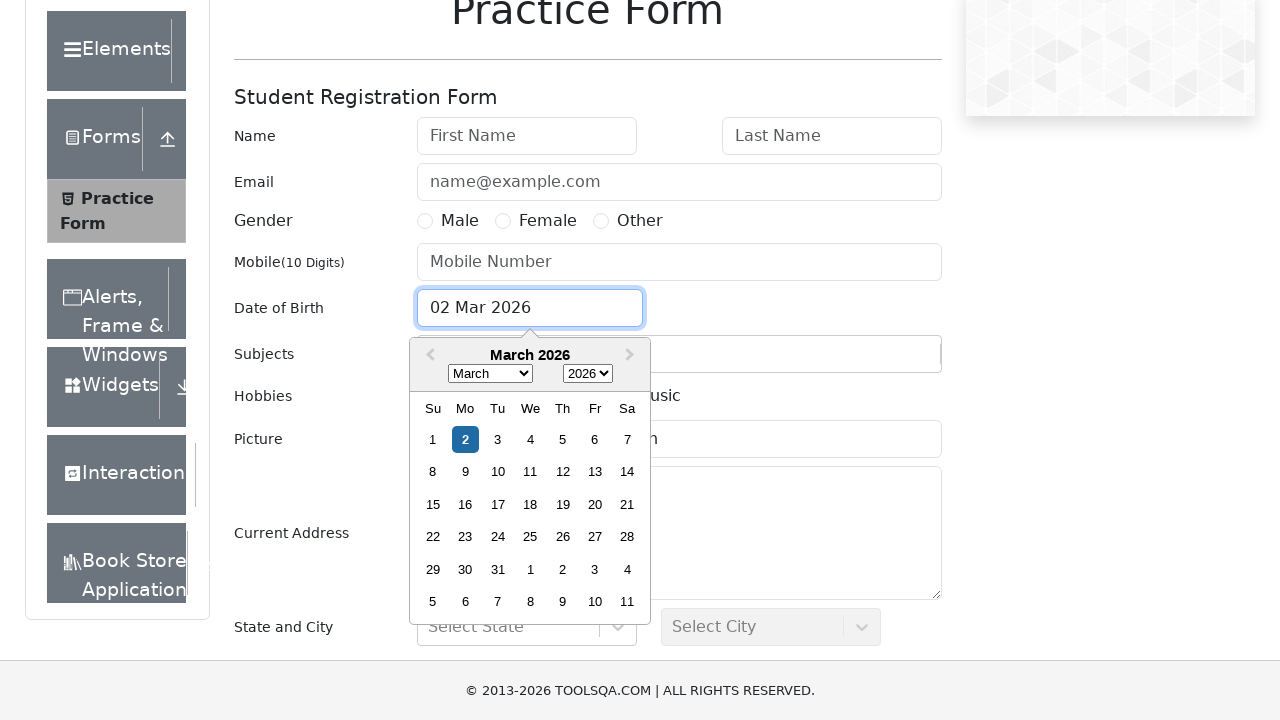

Selected year 2023 from year dropdown on select.react-datepicker__year-select
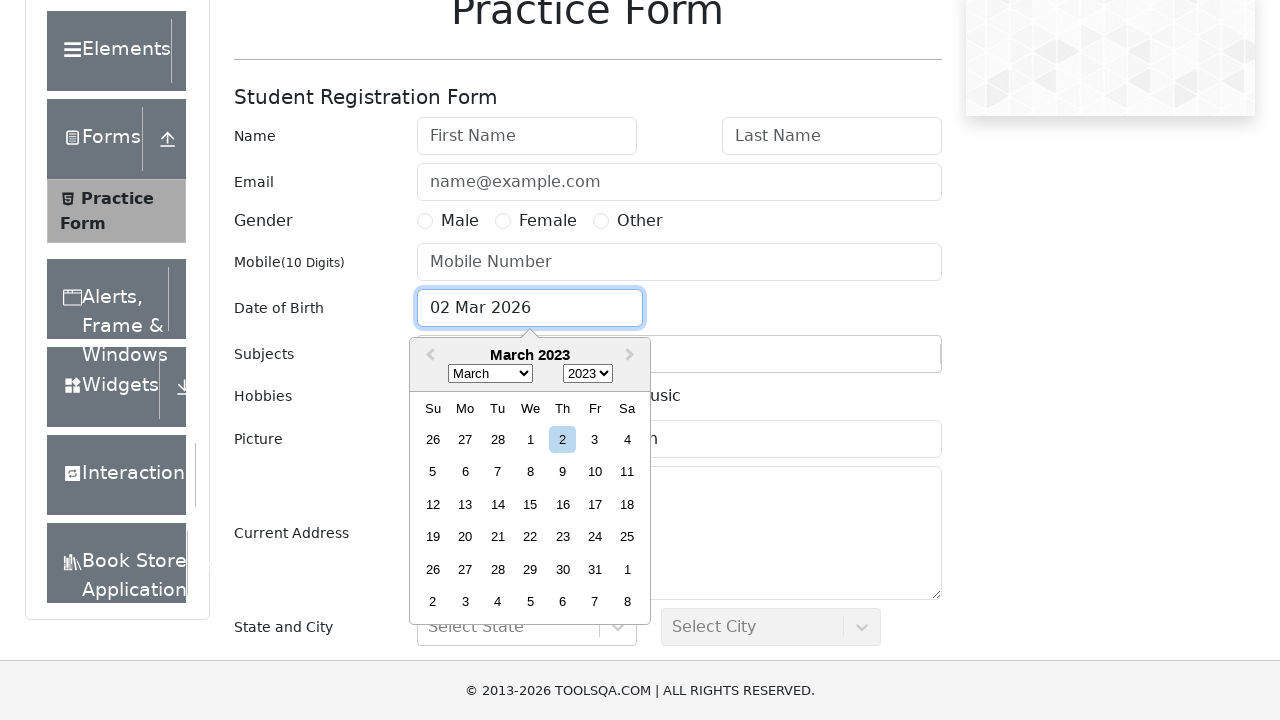

Selected November from month dropdown on select.react-datepicker__month-select
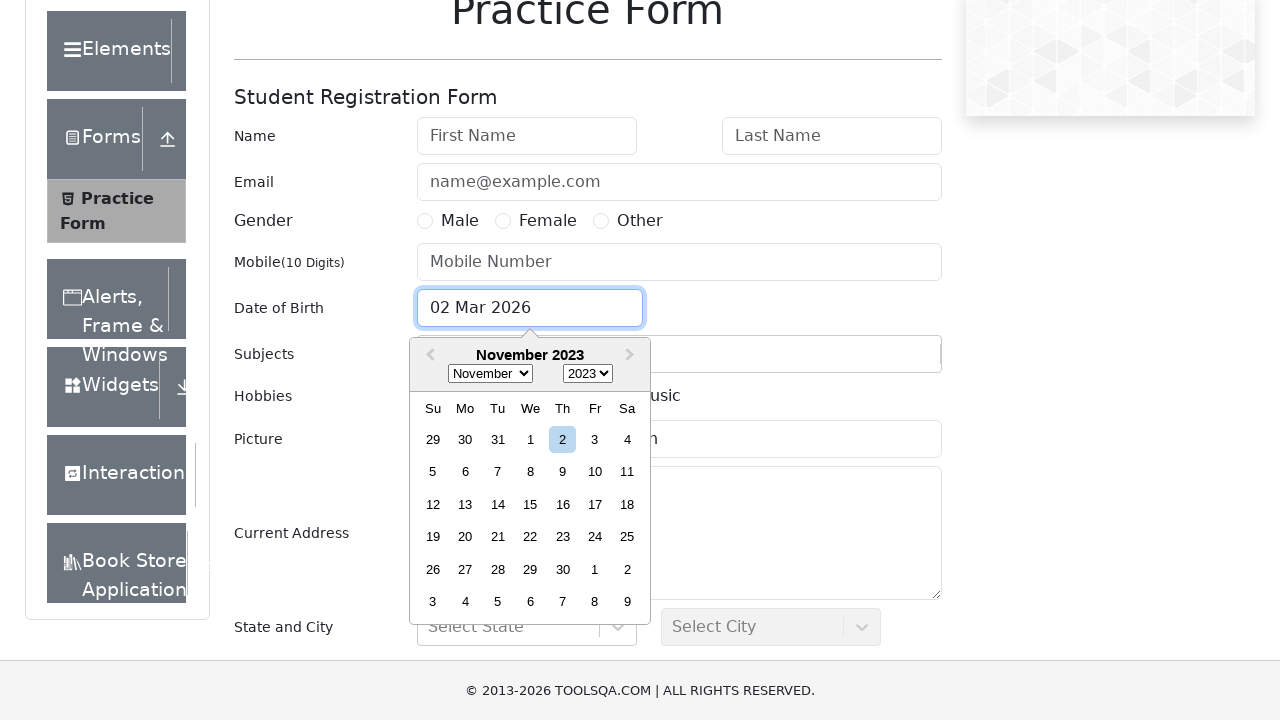

Selected day 29 from calendar at (530, 569) on //div[text()="29" and not(contains(@class, "--outside-month"))]
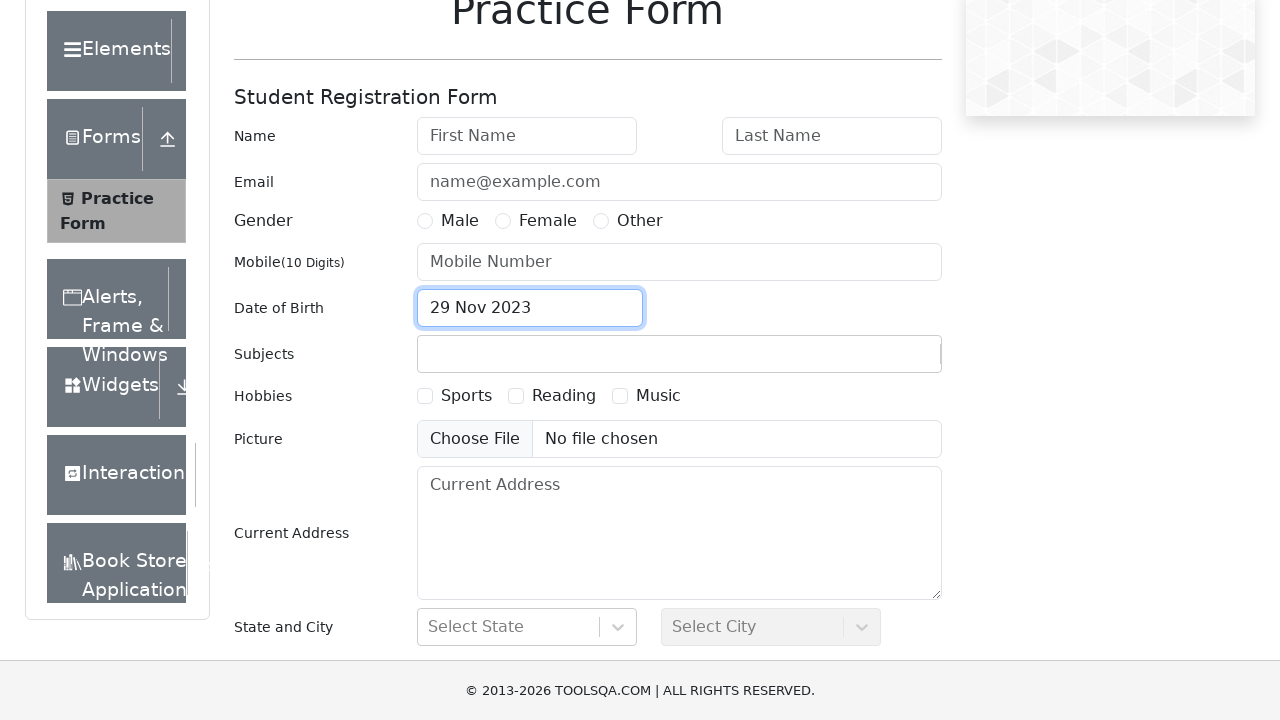

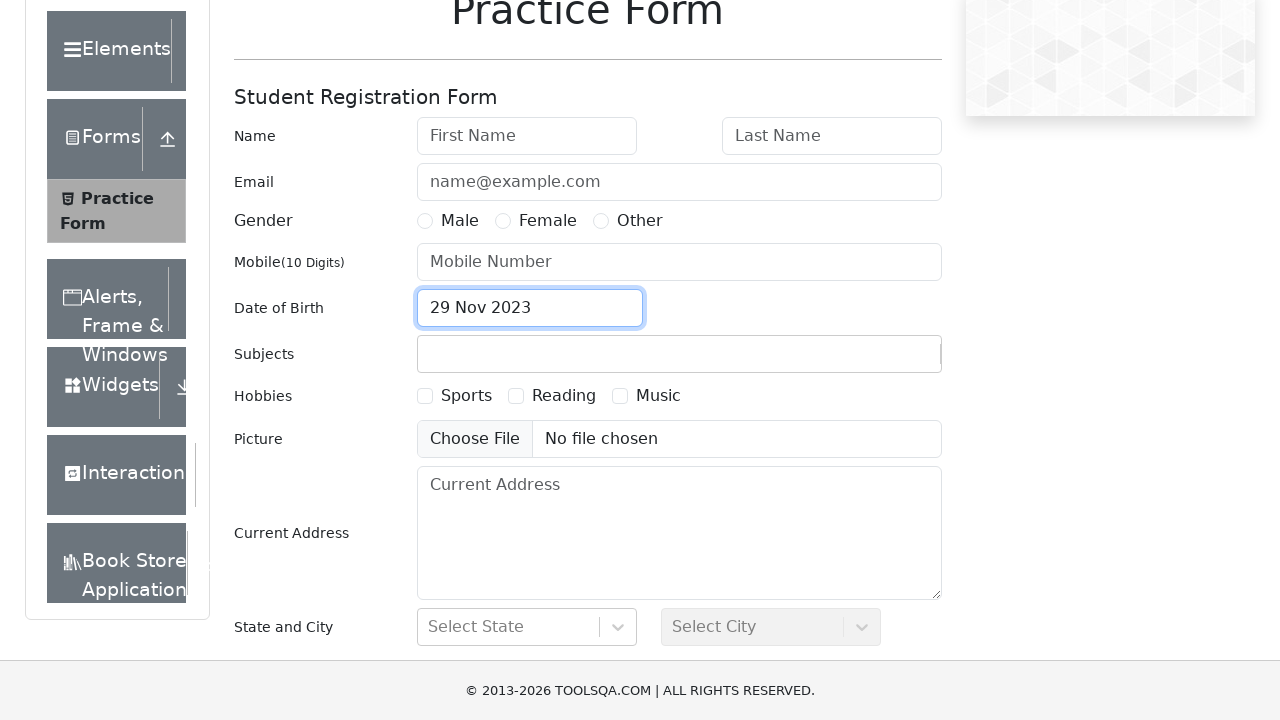